Tests dynamic element creation by clicking an "Add Element" button multiple times and verifying the elements are created

Starting URL: http://the-internet.herokuapp.com/add_remove_elements/

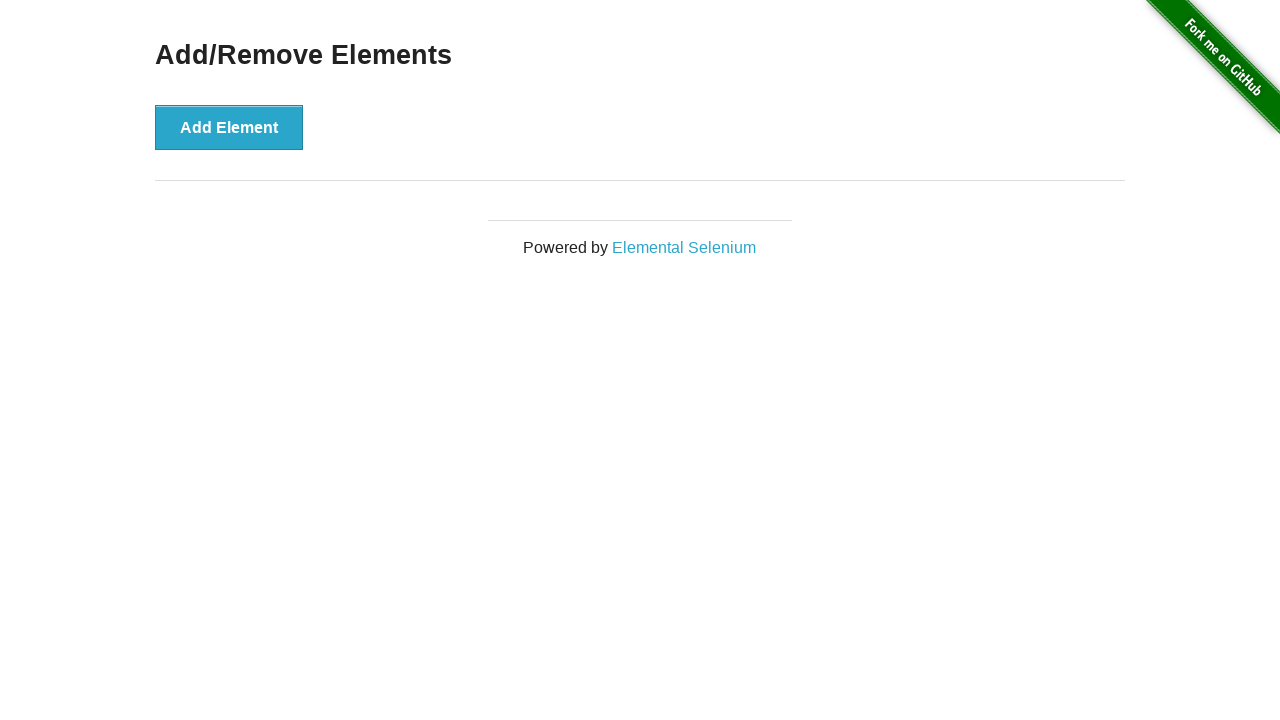

Clicked 'Add Element' button (iteration 1) at (229, 127) on [onclick="addElement()"]
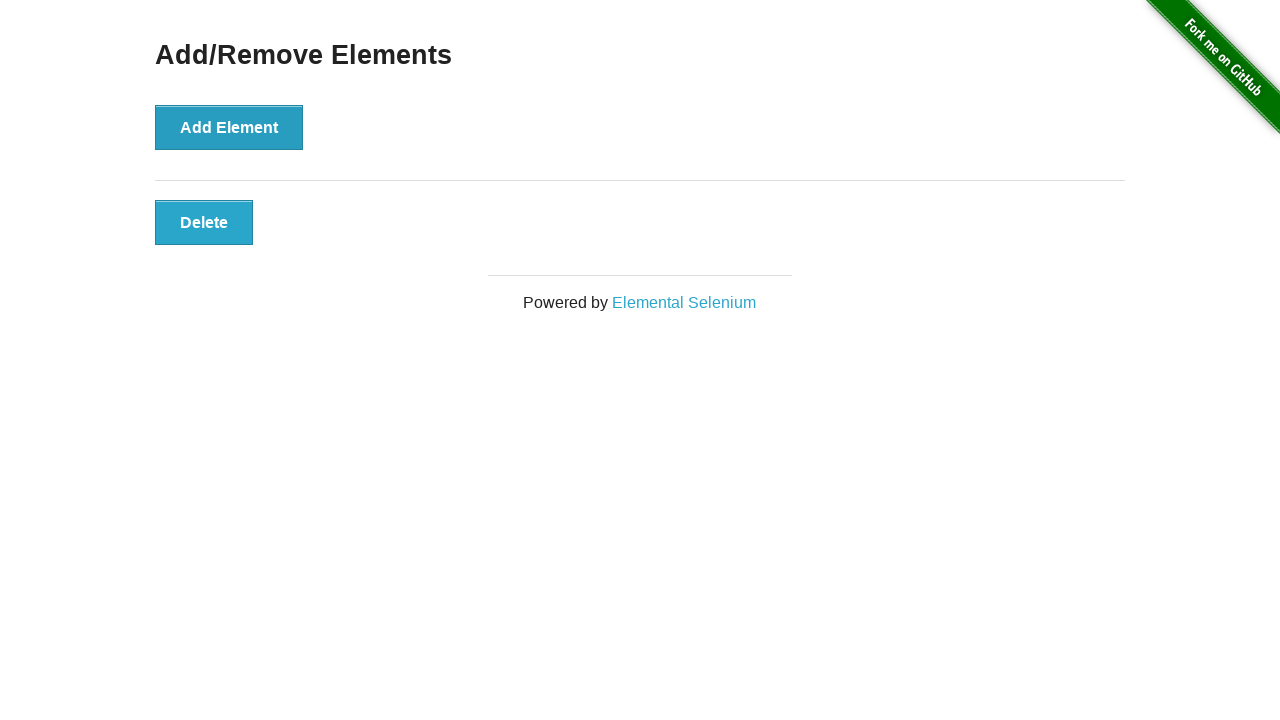

Clicked 'Add Element' button (iteration 2) at (229, 127) on [onclick="addElement()"]
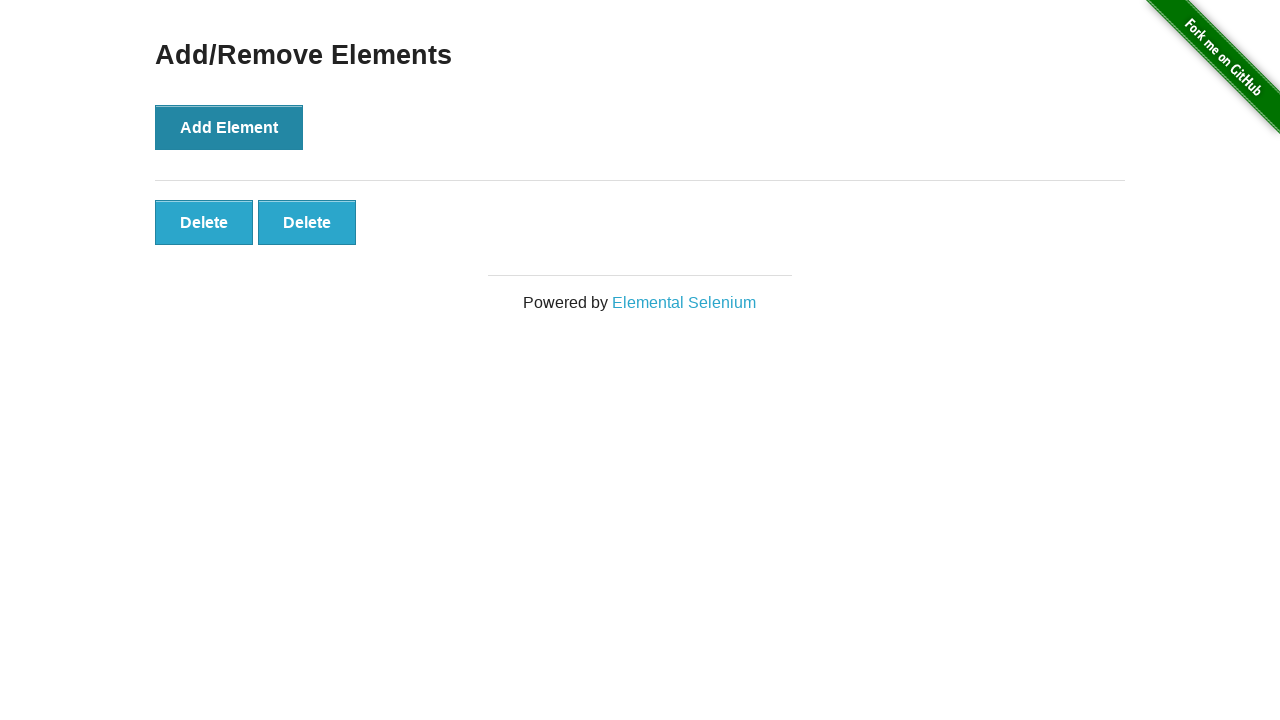

Clicked 'Add Element' button (iteration 3) at (229, 127) on [onclick="addElement()"]
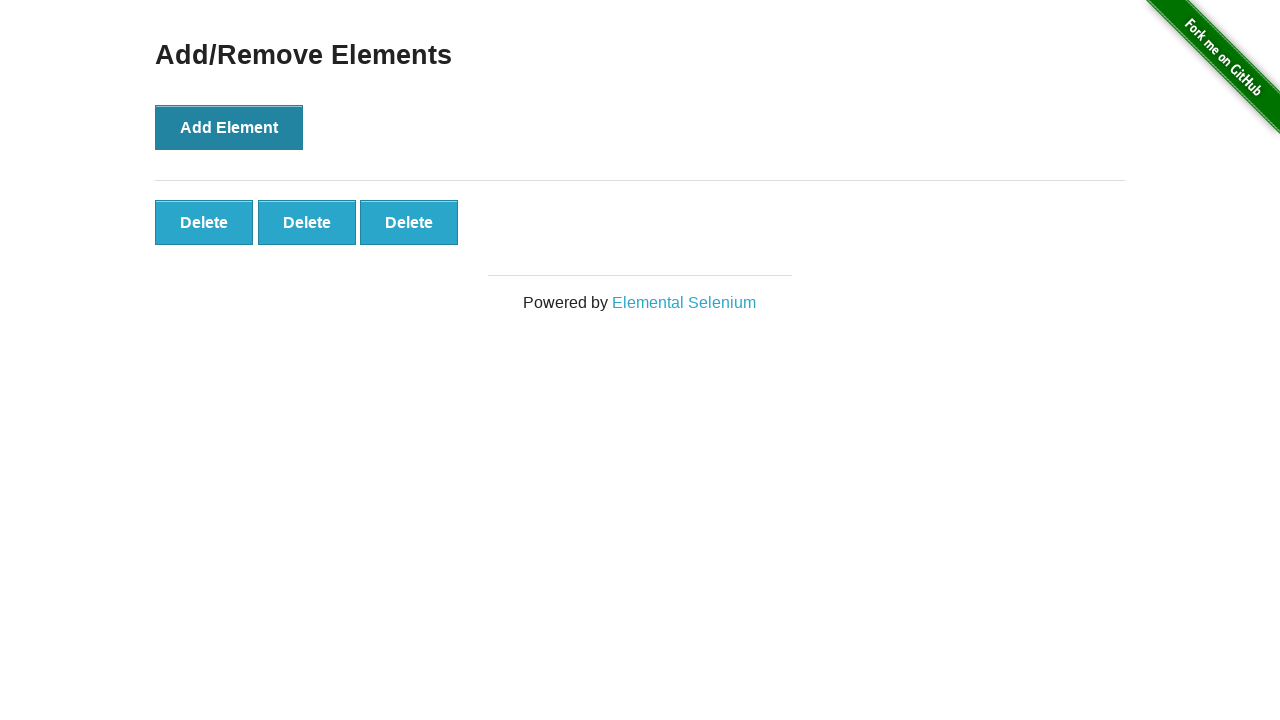

Clicked 'Add Element' button (iteration 4) at (229, 127) on [onclick="addElement()"]
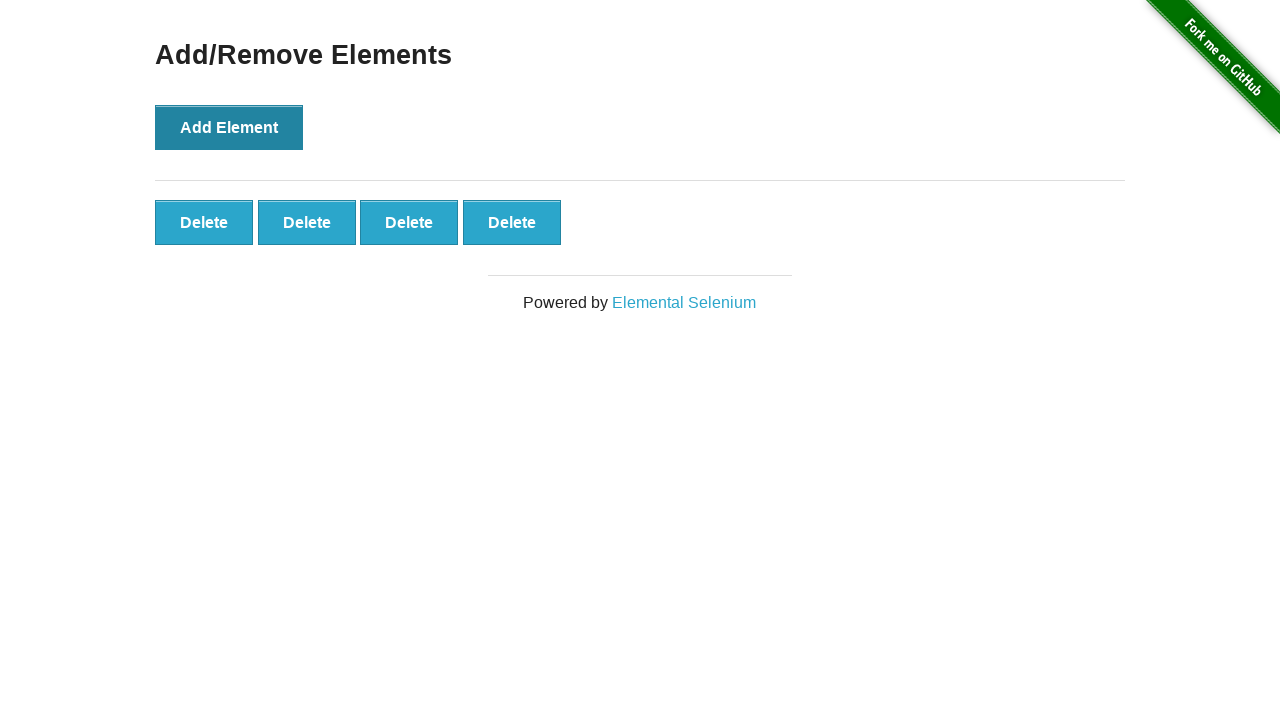

Clicked 'Add Element' button (iteration 5) at (229, 127) on [onclick="addElement()"]
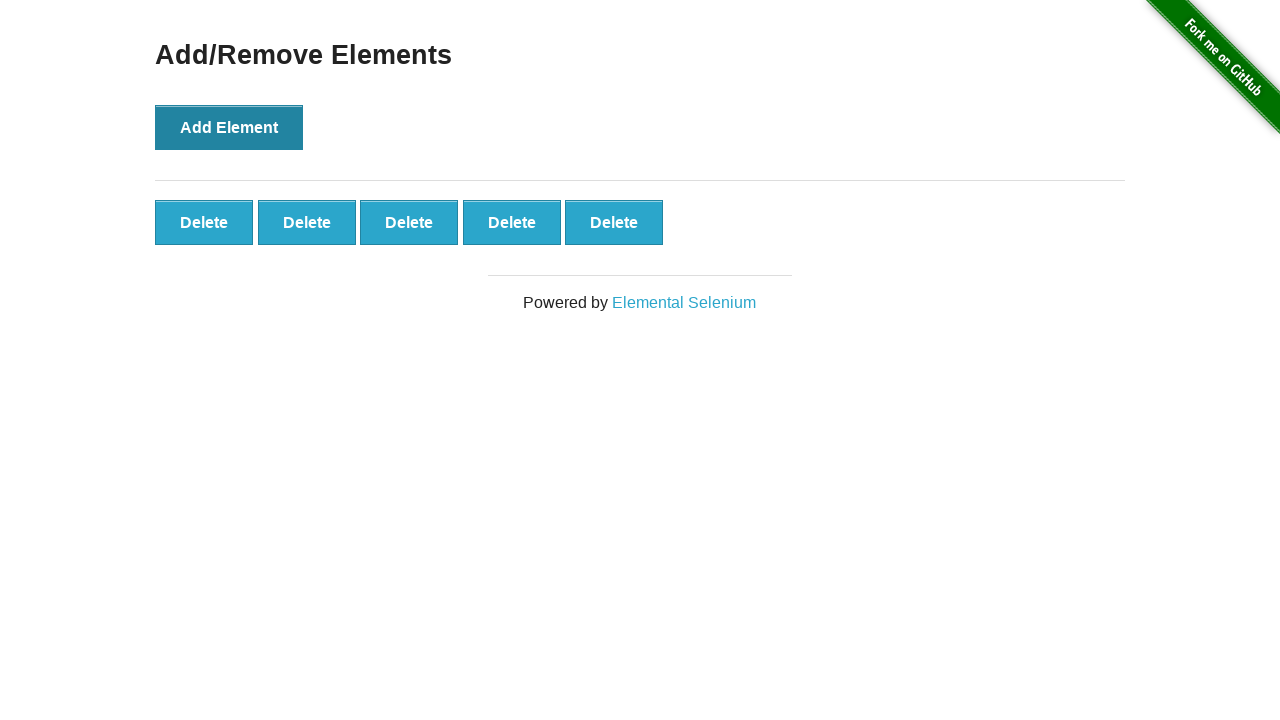

Verified that created elements are present in the DOM
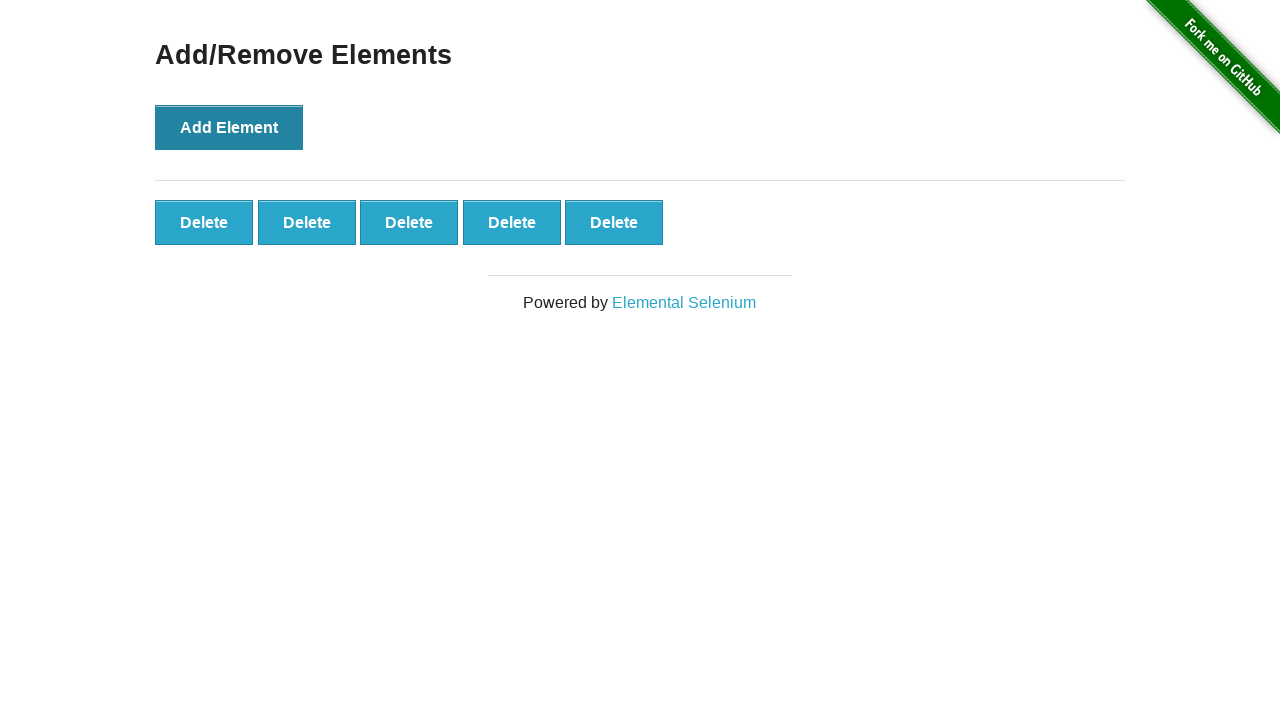

Retrieved all created button elements (5 elements found)
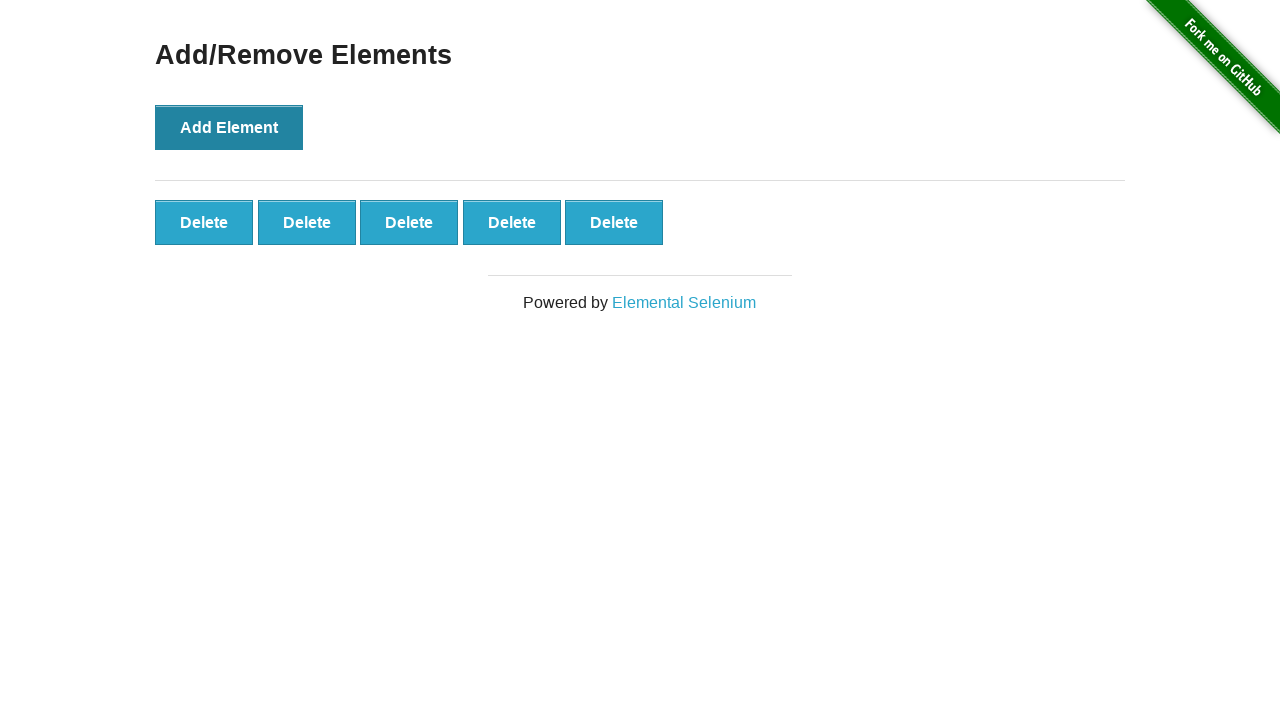

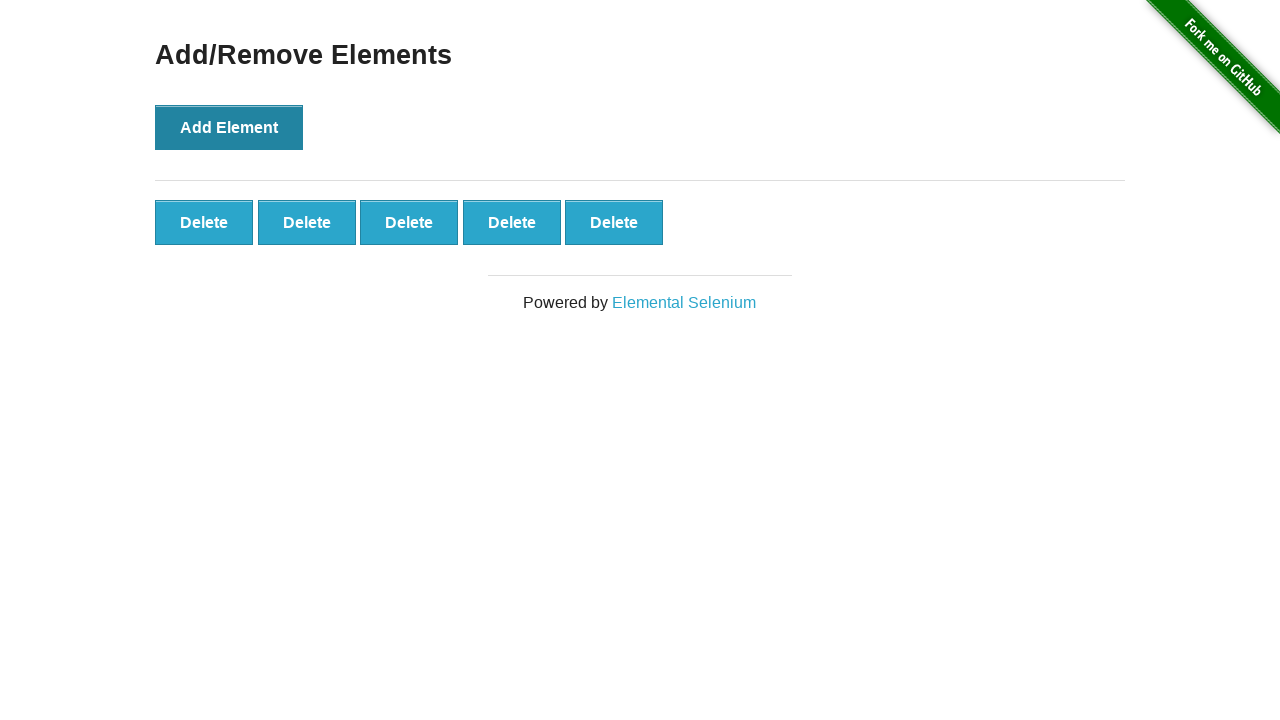